Tests checkbox selection by verifying the checkbox is displayed, clicking it, and confirming it's selected

Starting URL: https://rahulshettyacademy.com/AutomationPractice/

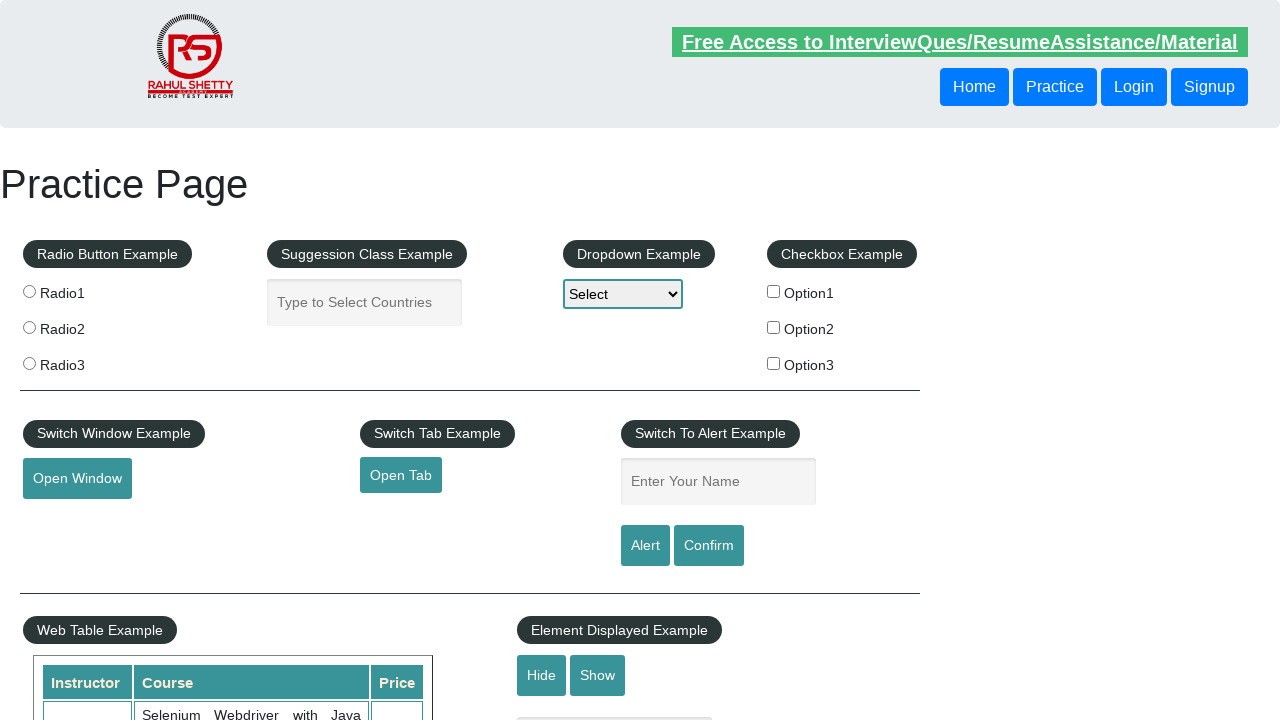

Clicked the first checkbox option (#checkBoxOption1) at (774, 291) on #checkBoxOption1
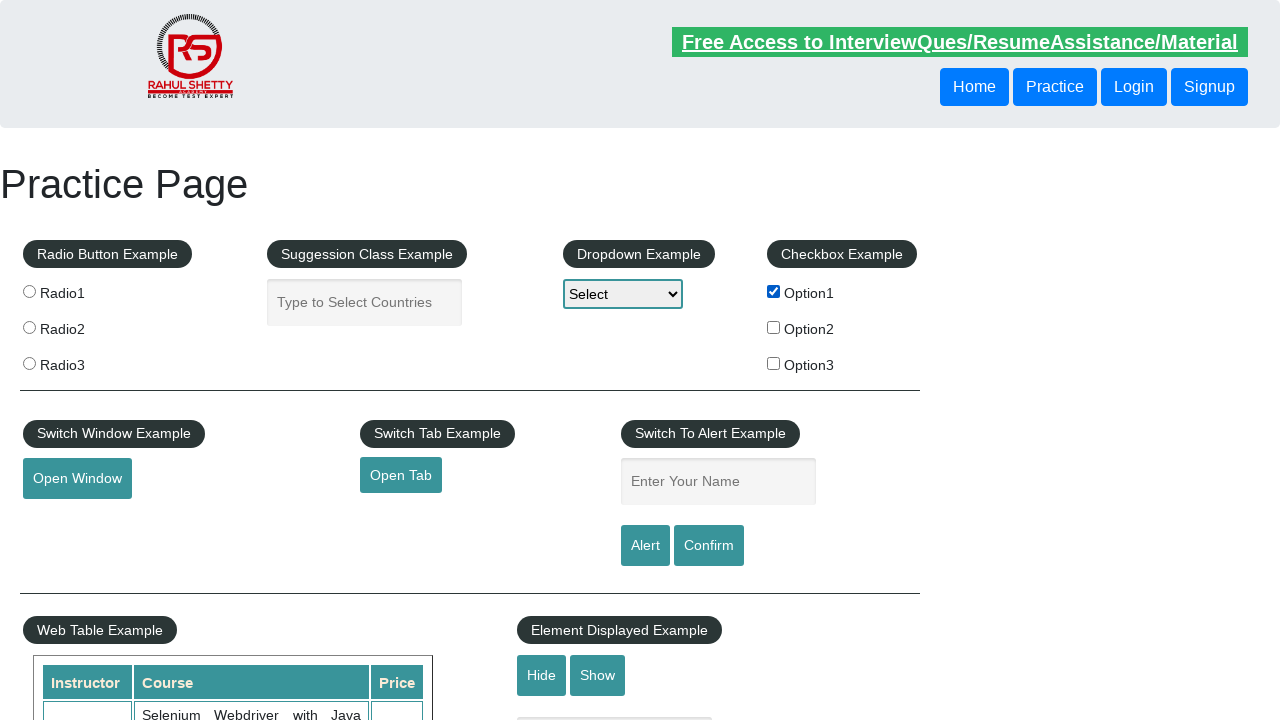

Verified that the checkbox is selected
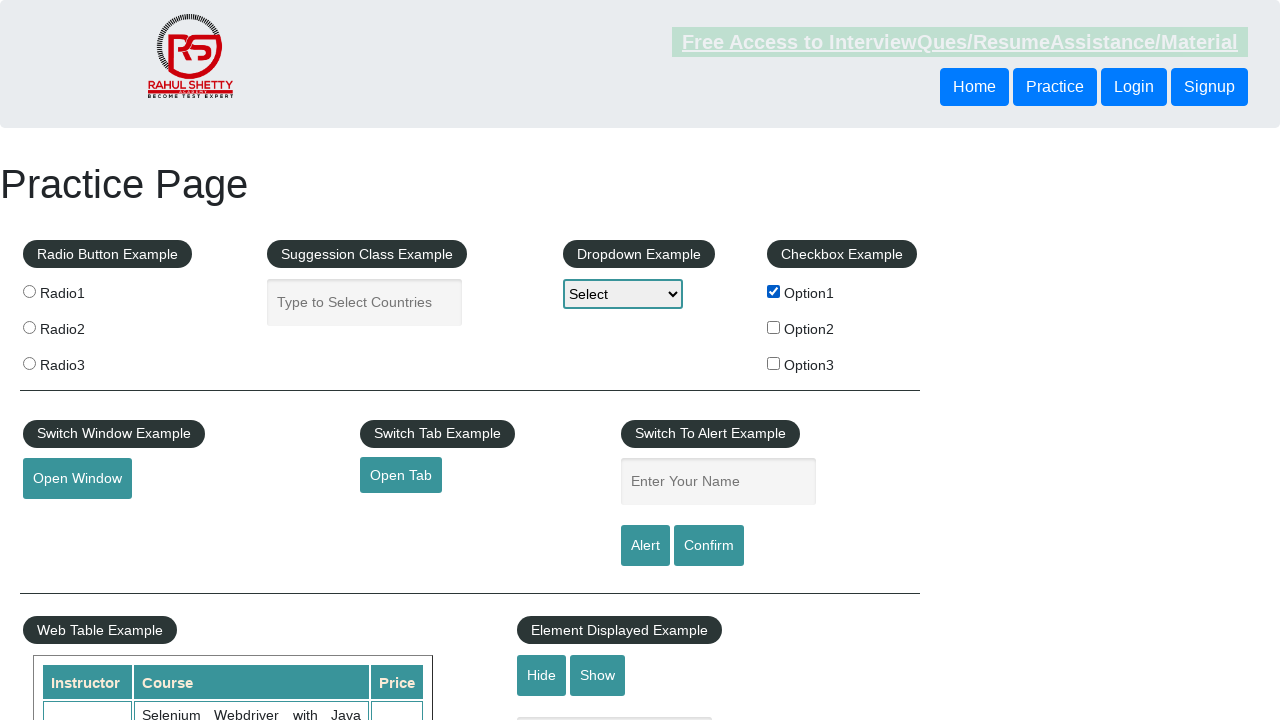

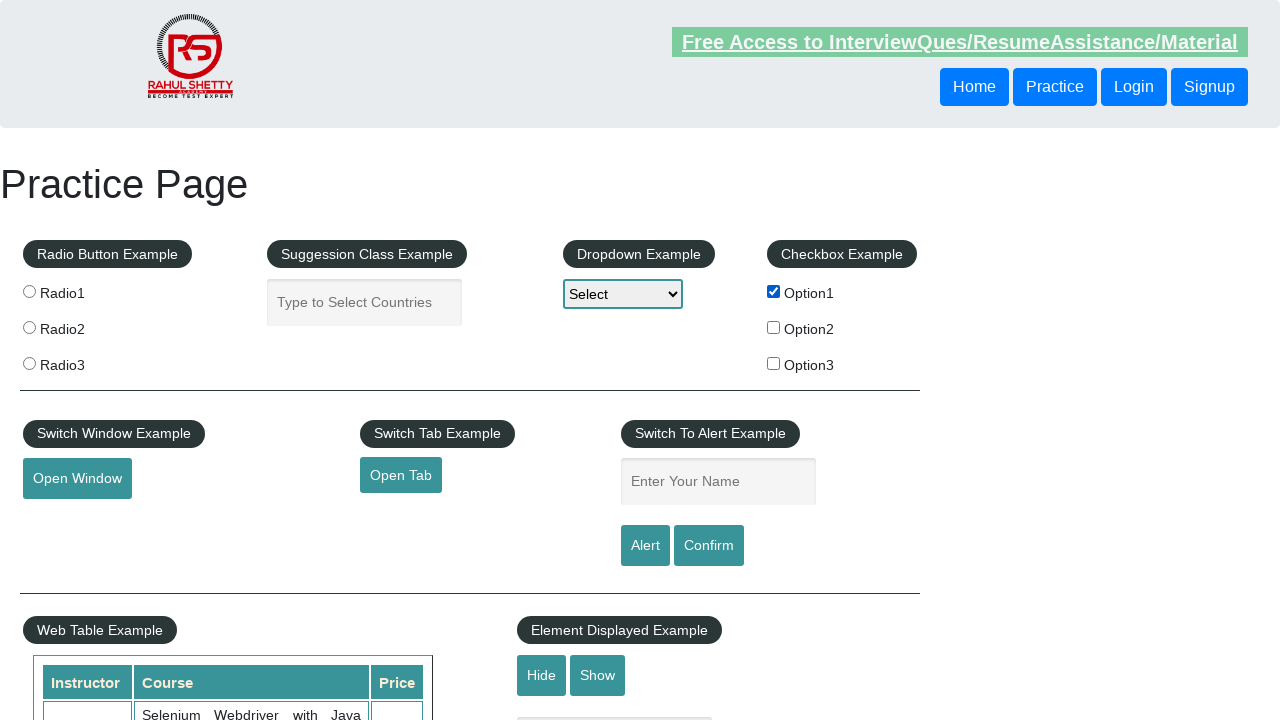